Tests drag and drop functionality on the jQuery UI droppable demo page by dragging an element onto a drop target within an iframe.

Starting URL: https://jqueryui.com/droppable/

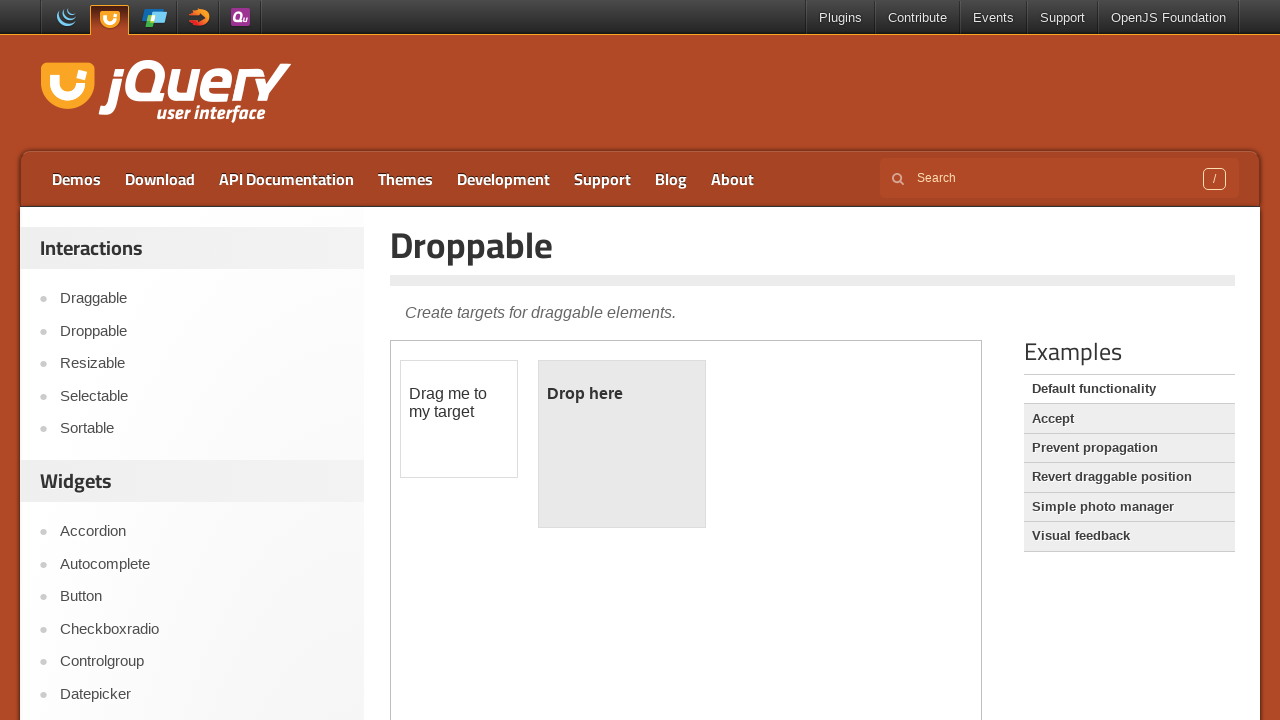

Navigated to jQuery UI droppable demo page
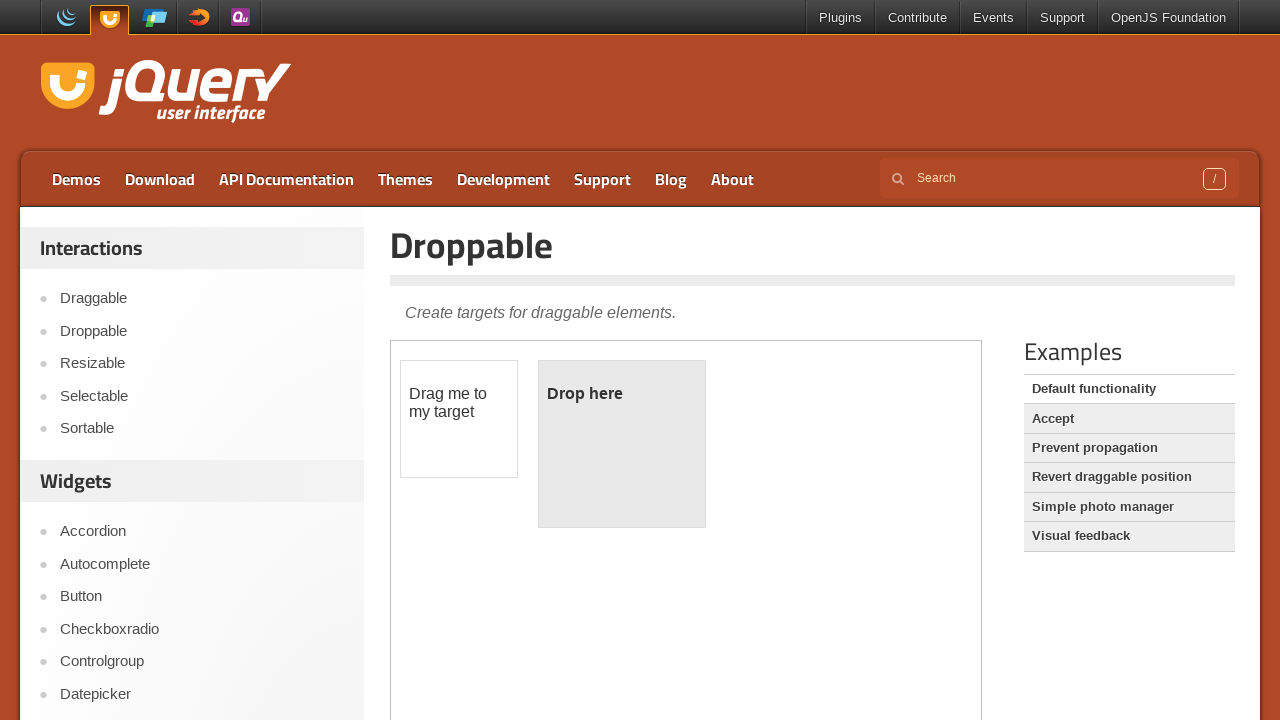

Located iframe.demo-frame element
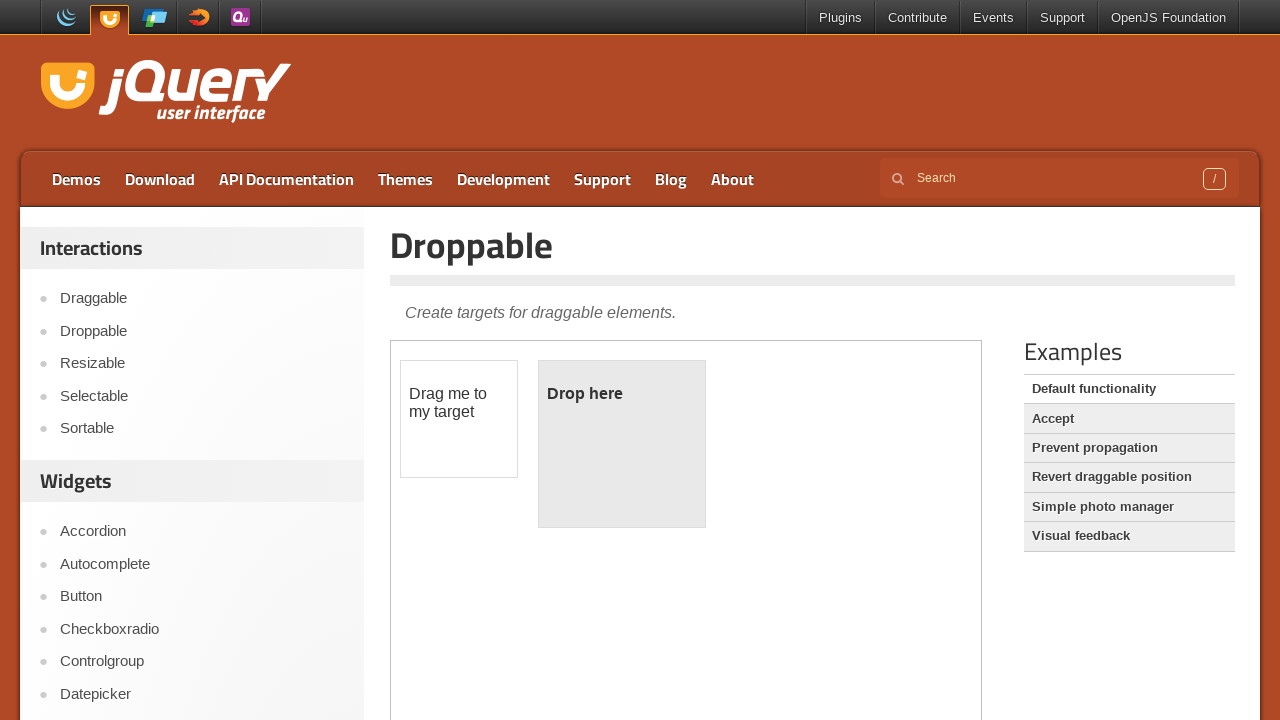

Located draggable element with id='draggable' within iframe
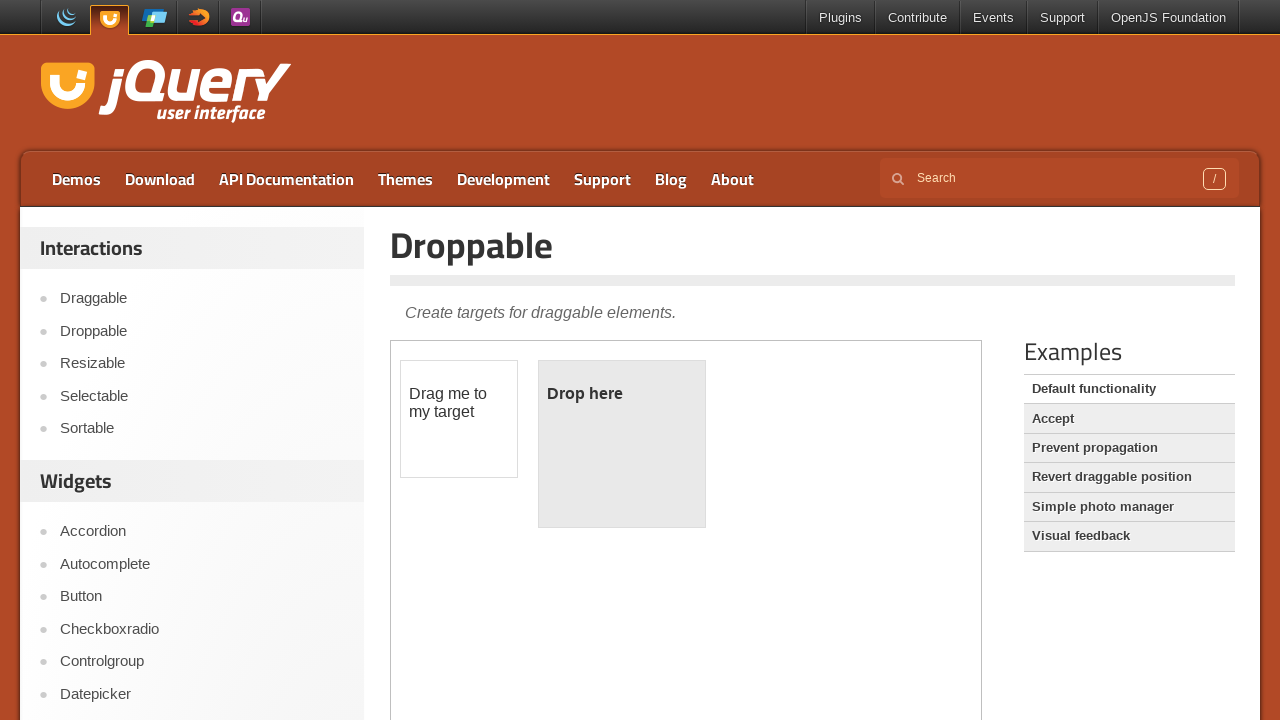

Located droppable element with id='droppable' within iframe
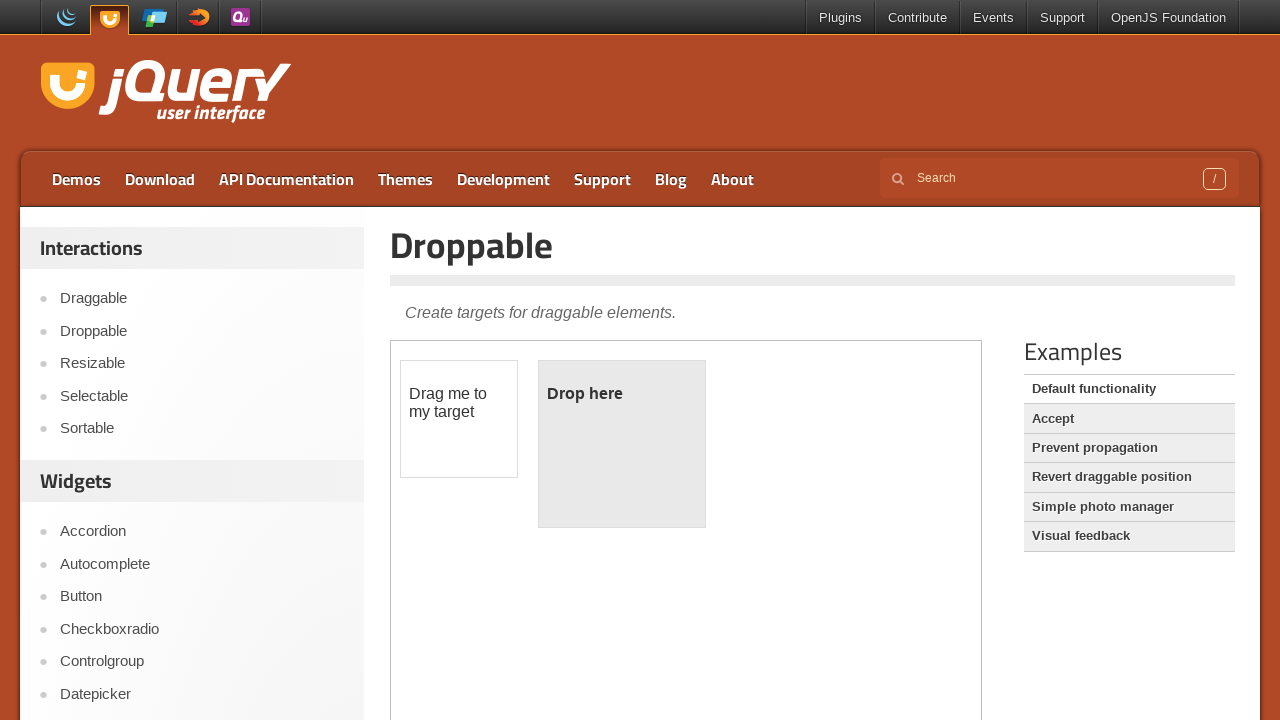

Draggable element became visible
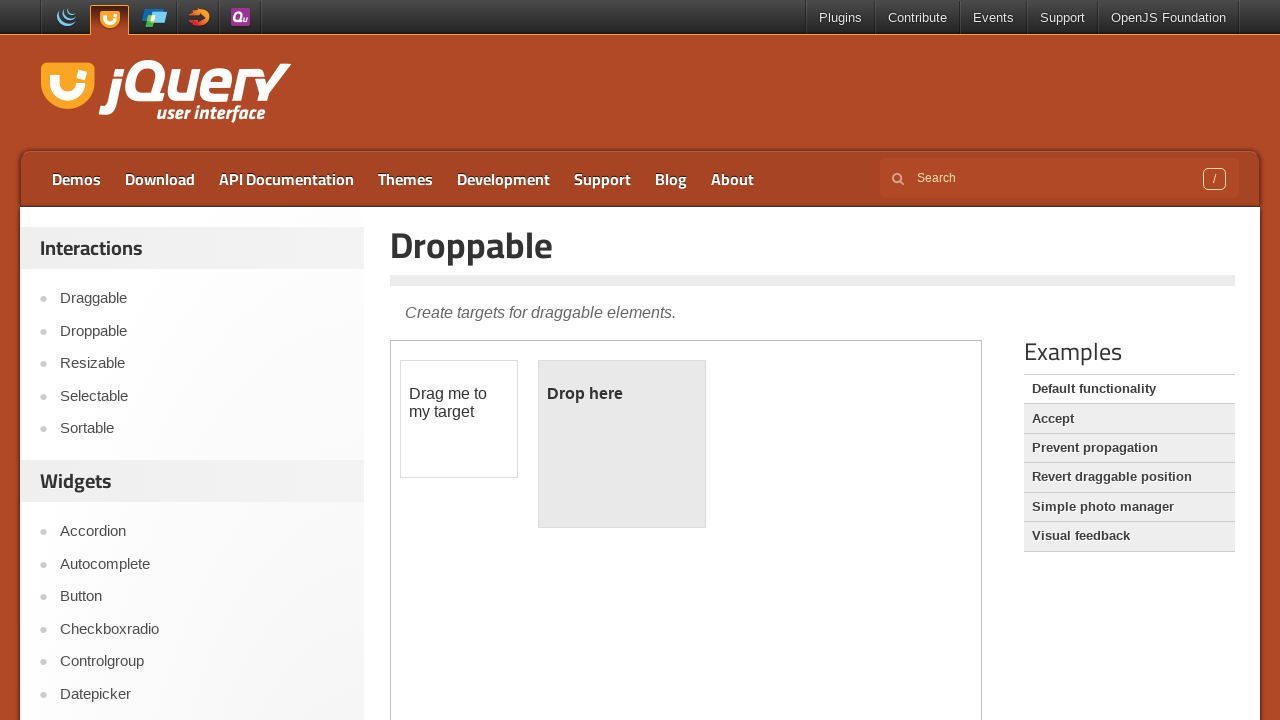

Droppable element became visible
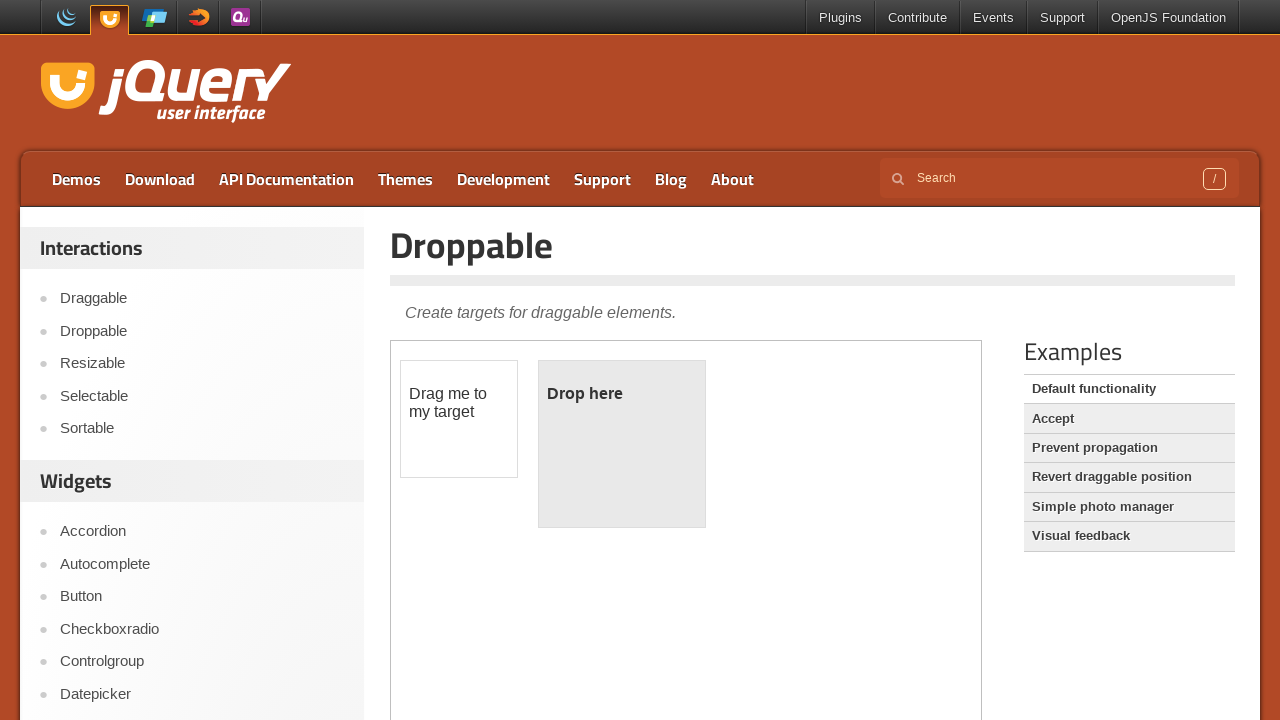

Dragged element onto drop target at (622, 444)
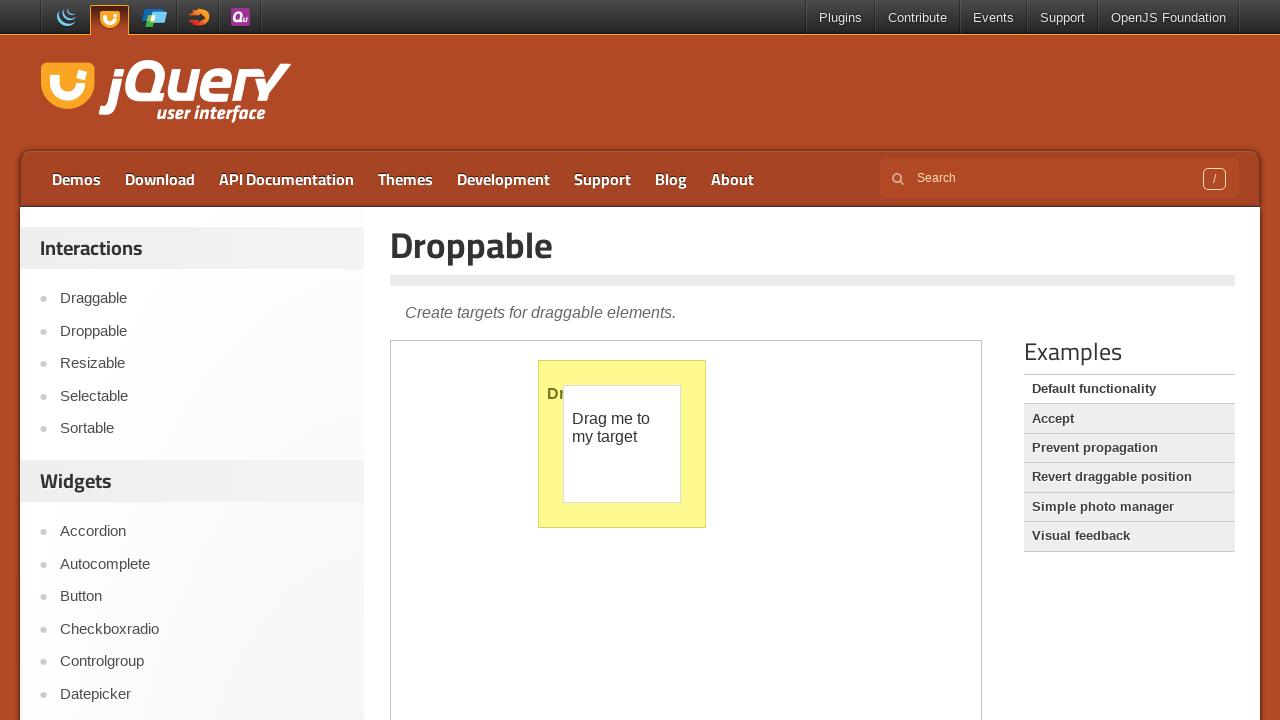

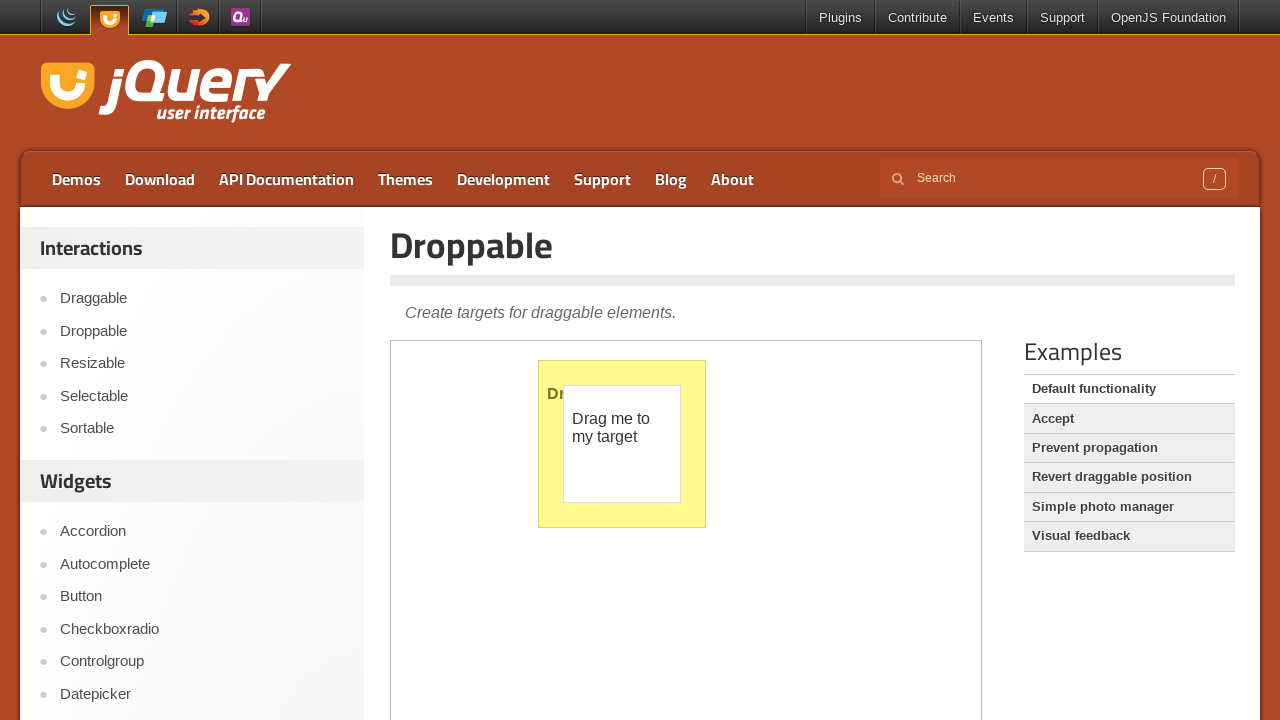